Tests mouse hover functionality by hovering over two different menu elements to trigger their hover effects

Starting URL: https://www.hongkiat.com/blog/websites-creative-mouse-over-effects/

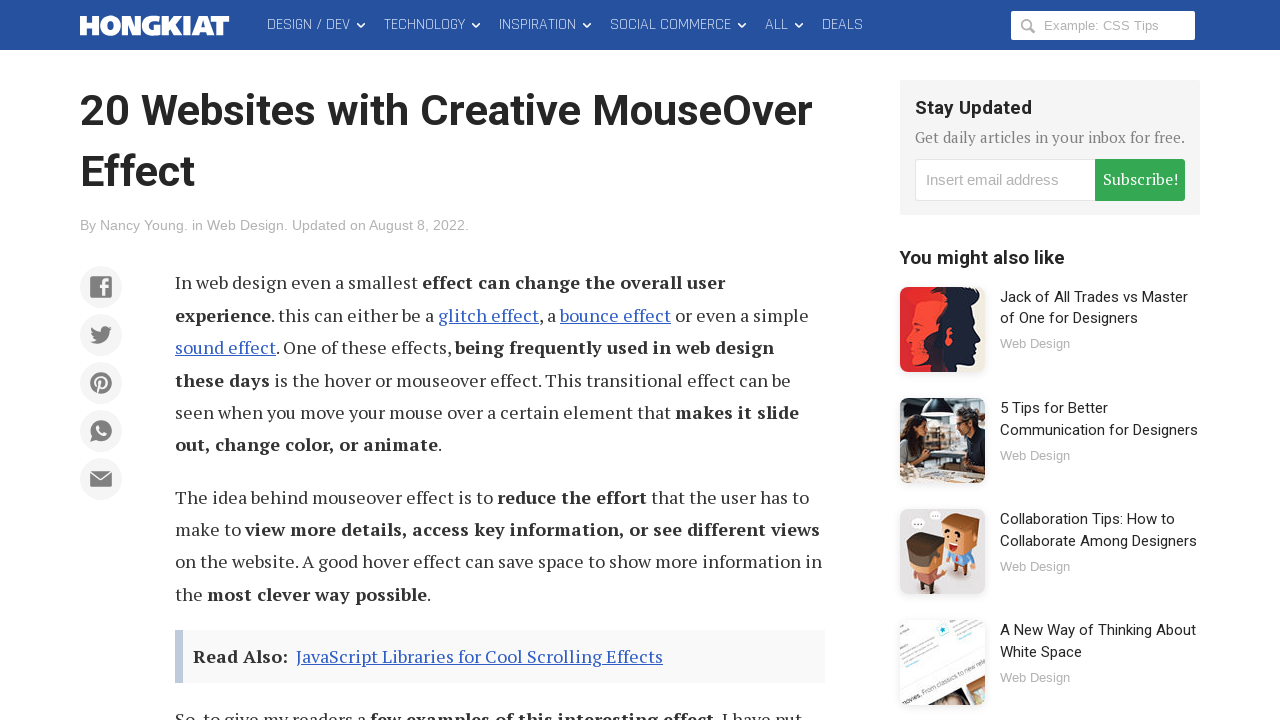

Hovered over the technology menu element at (432, 25) on #technology-menu
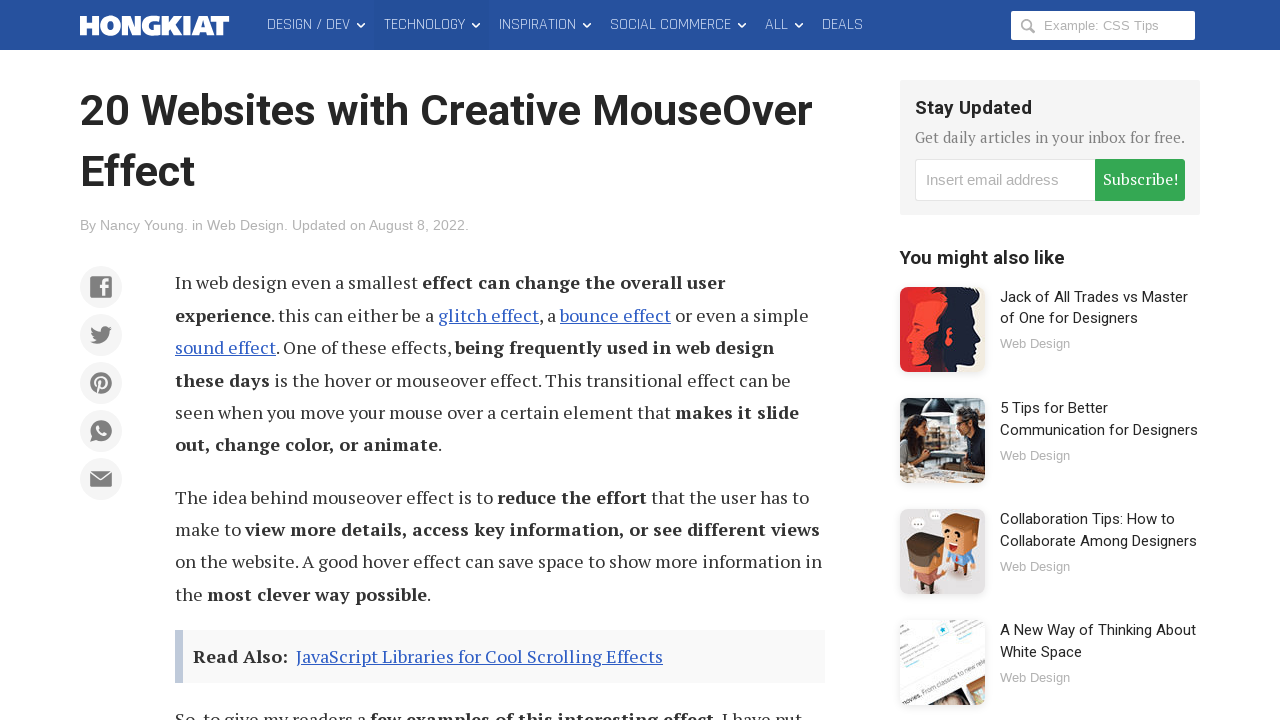

Waited 4 seconds for hover effect to be visible
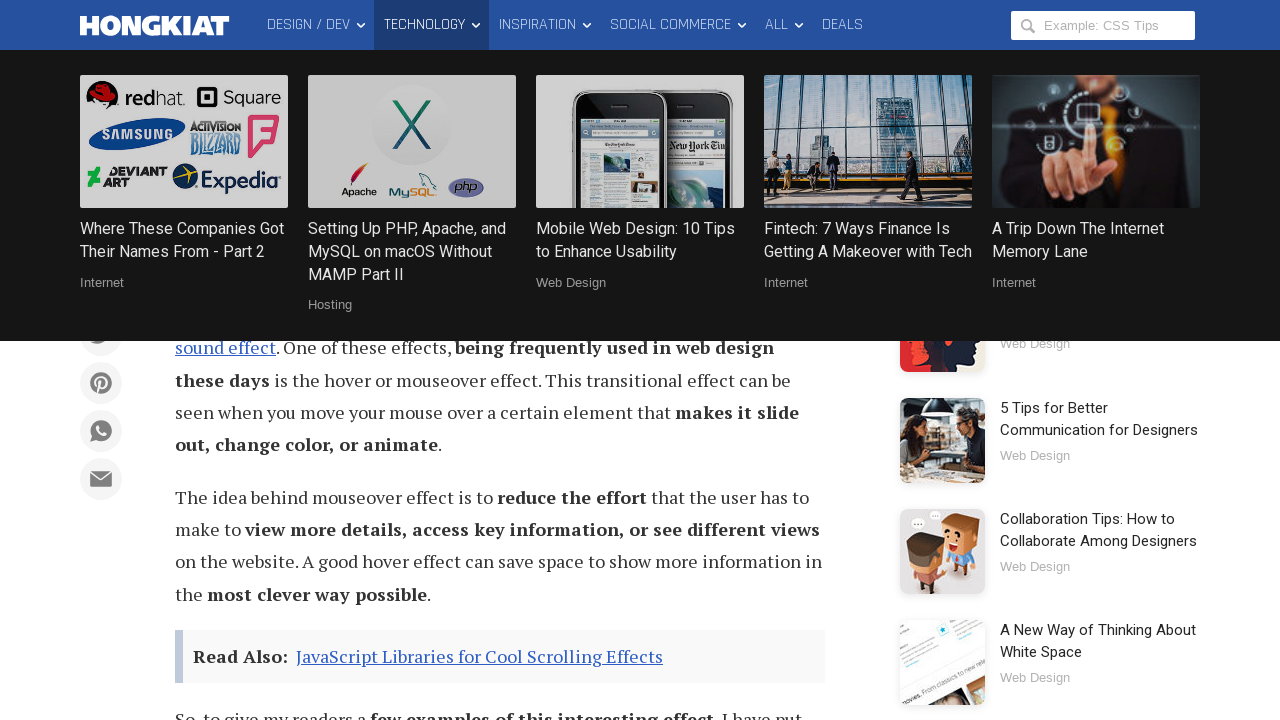

Hovered over the inspiration menu element at (544, 25) on #inspiration-menu
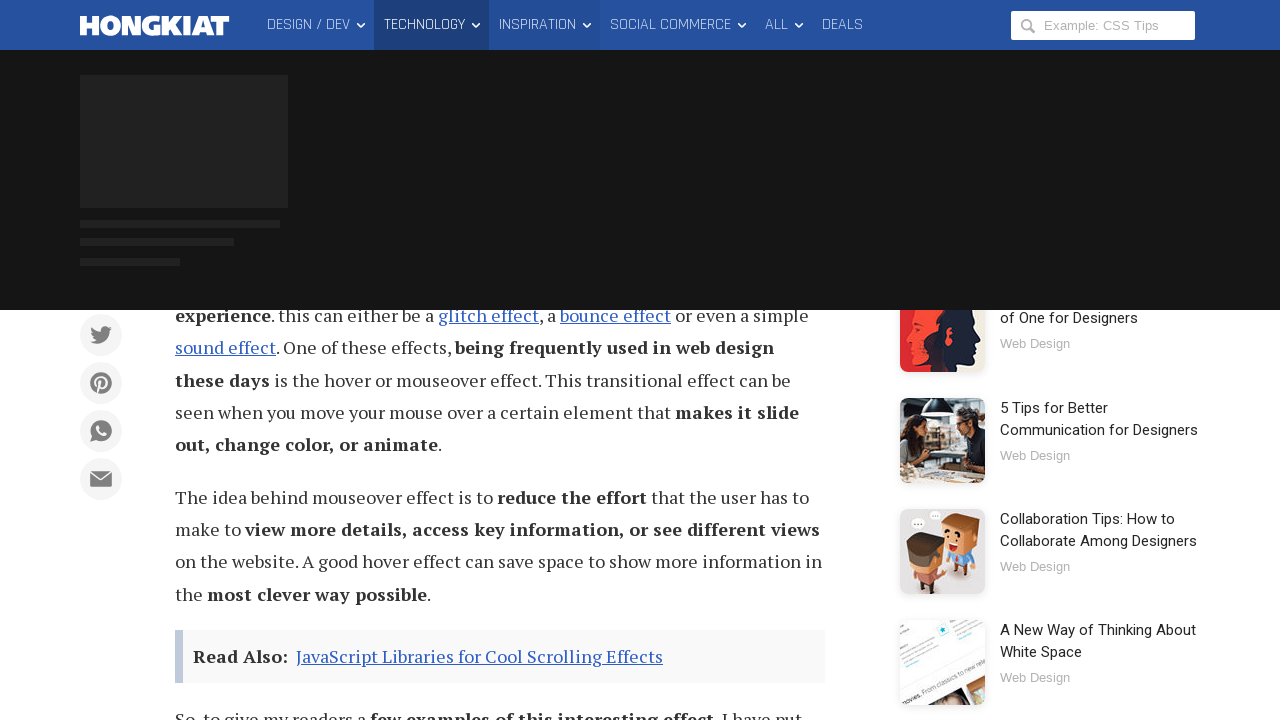

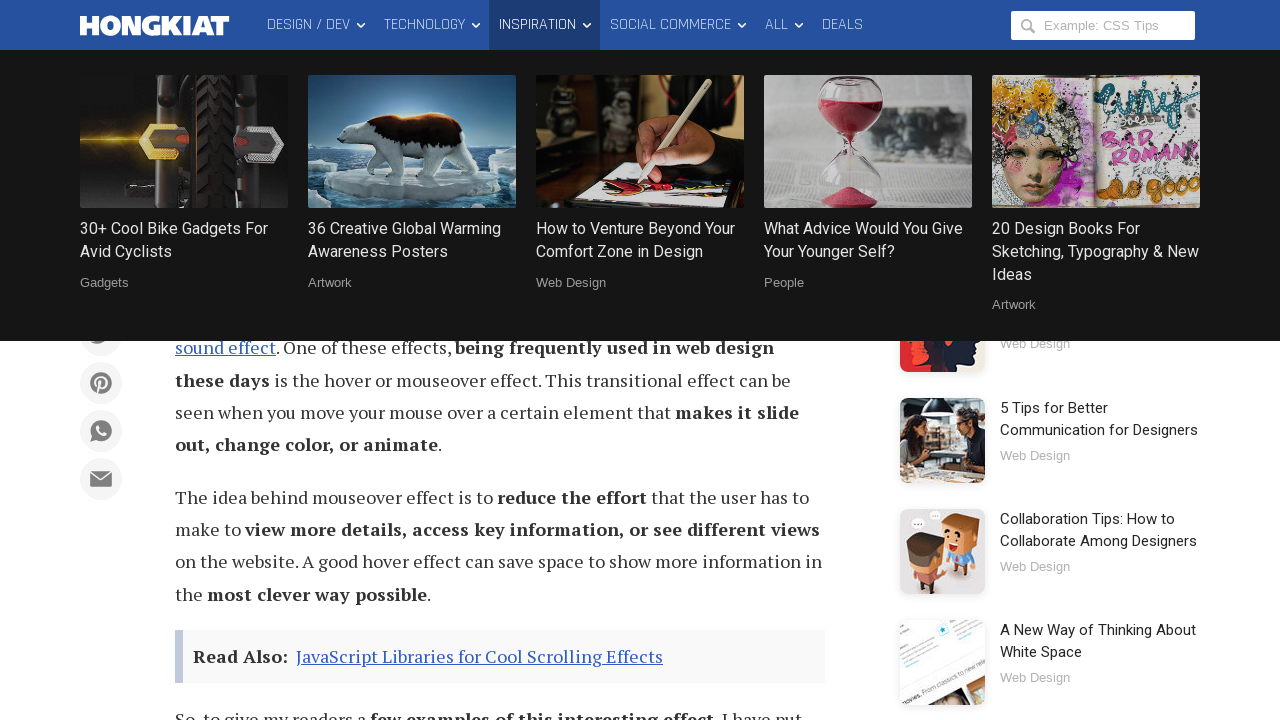